Tests adding multiple elements by clicking the Add Element button 10 times and verifying the delete buttons appear

Starting URL: https://the-internet.herokuapp.com/

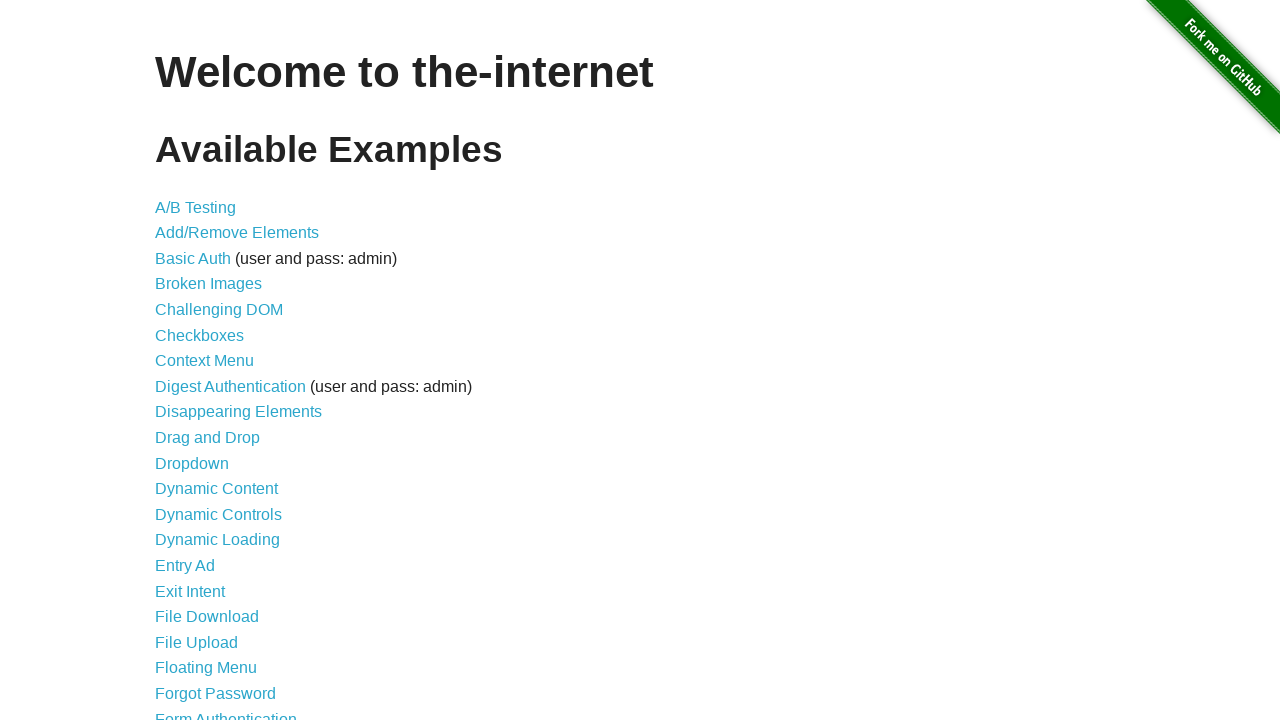

Clicked navigation link to Add/Remove Elements page at (237, 233) on xpath=//*[@id='content']/ul/li[2]/a
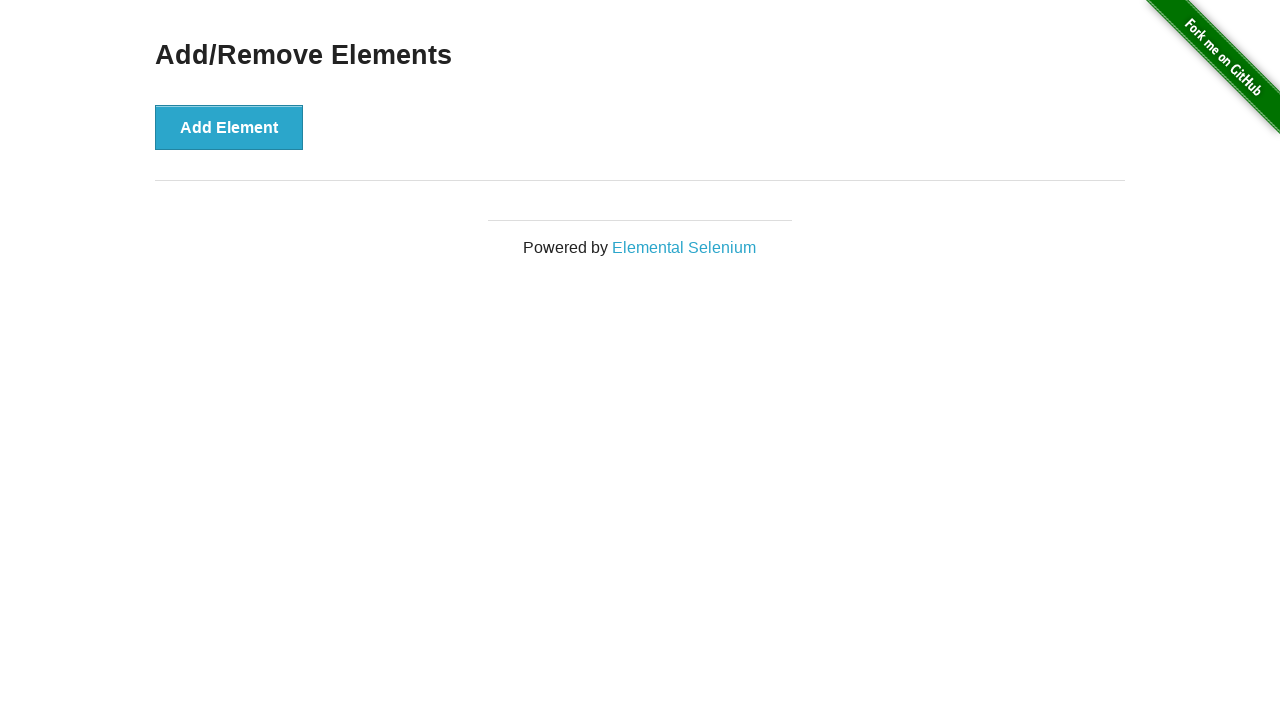

Add Element button is displayed and ready
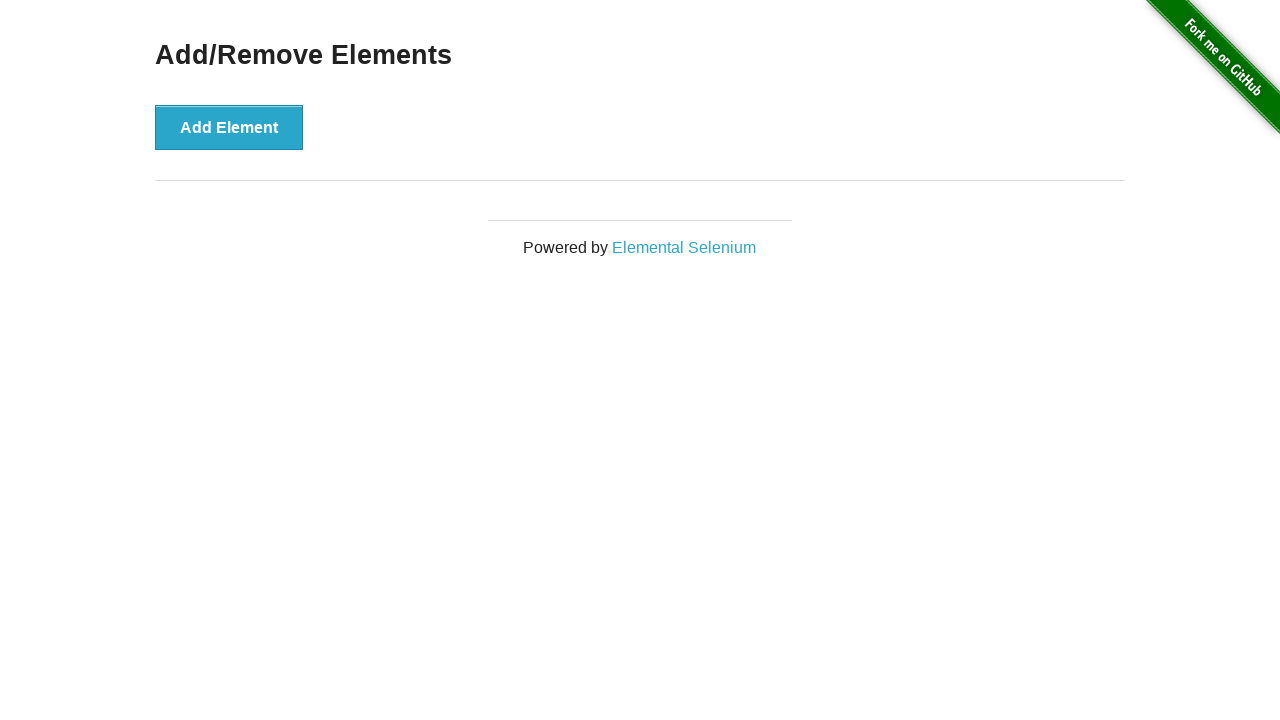

Clicked Add Element button (iteration 1 of 10) at (229, 127) on xpath=//*[@id='content']/div/button
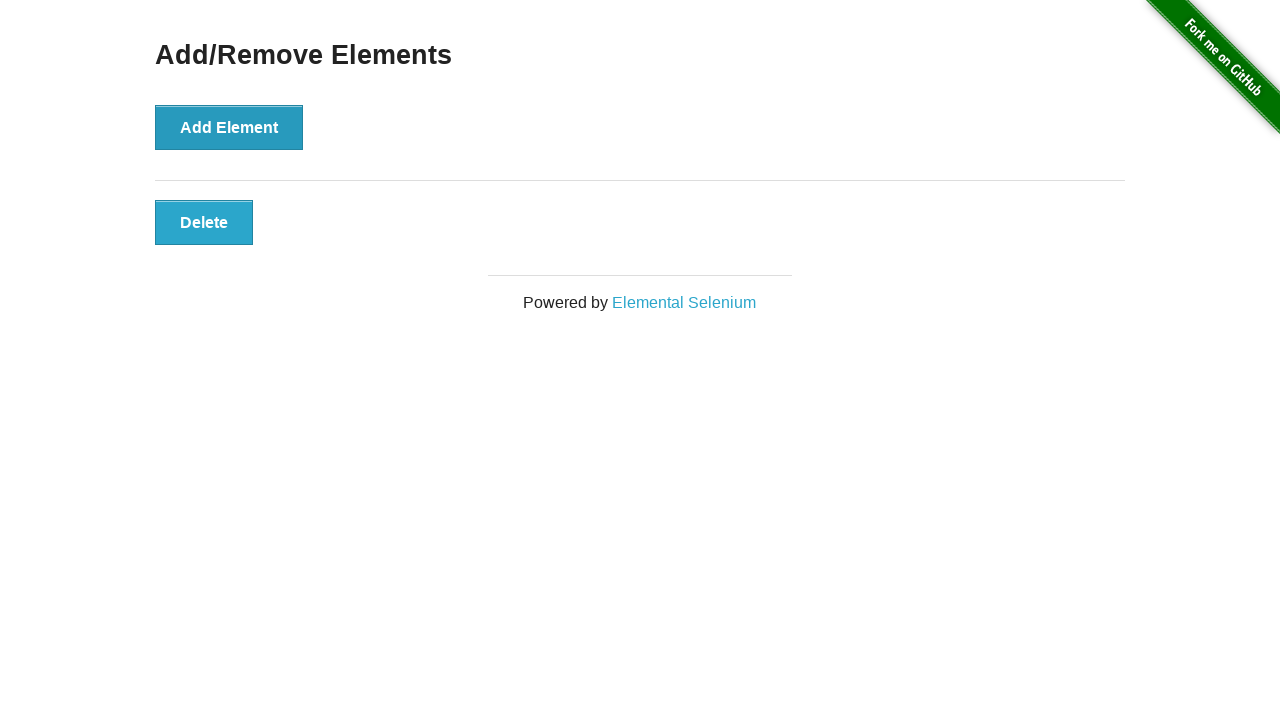

Clicked Add Element button (iteration 2 of 10) at (229, 127) on xpath=//*[@id='content']/div/button
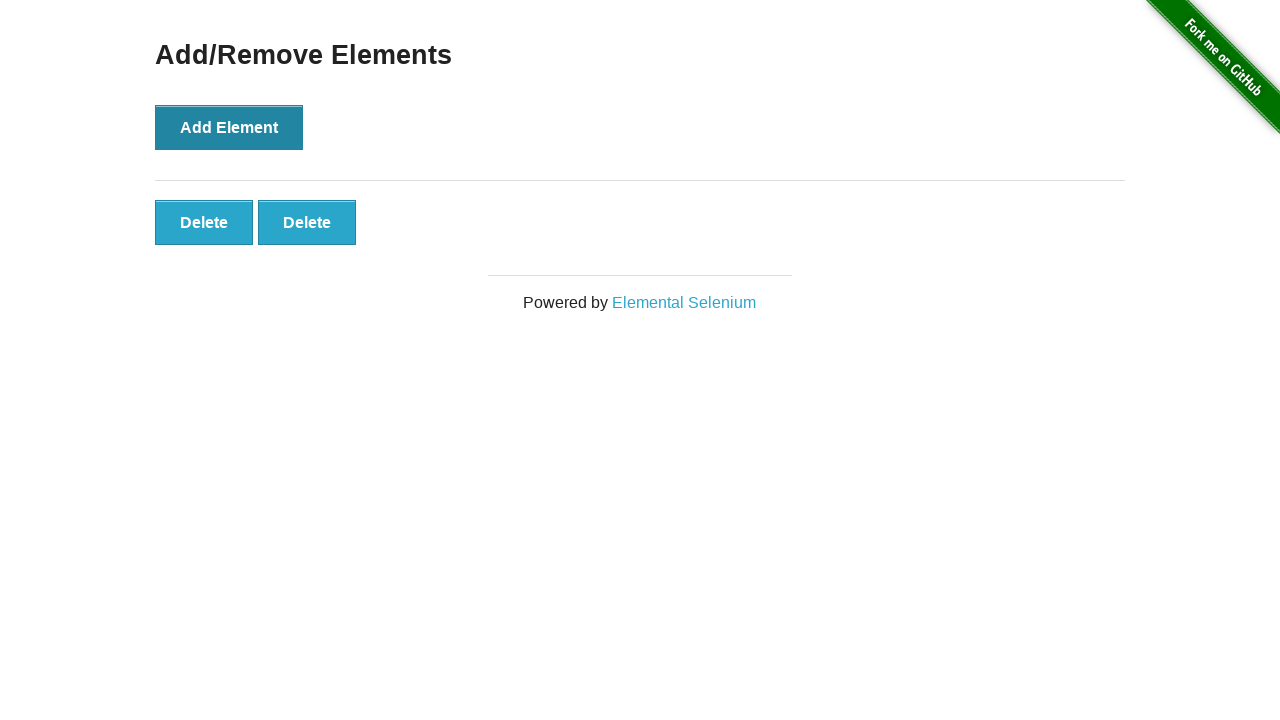

Clicked Add Element button (iteration 3 of 10) at (229, 127) on xpath=//*[@id='content']/div/button
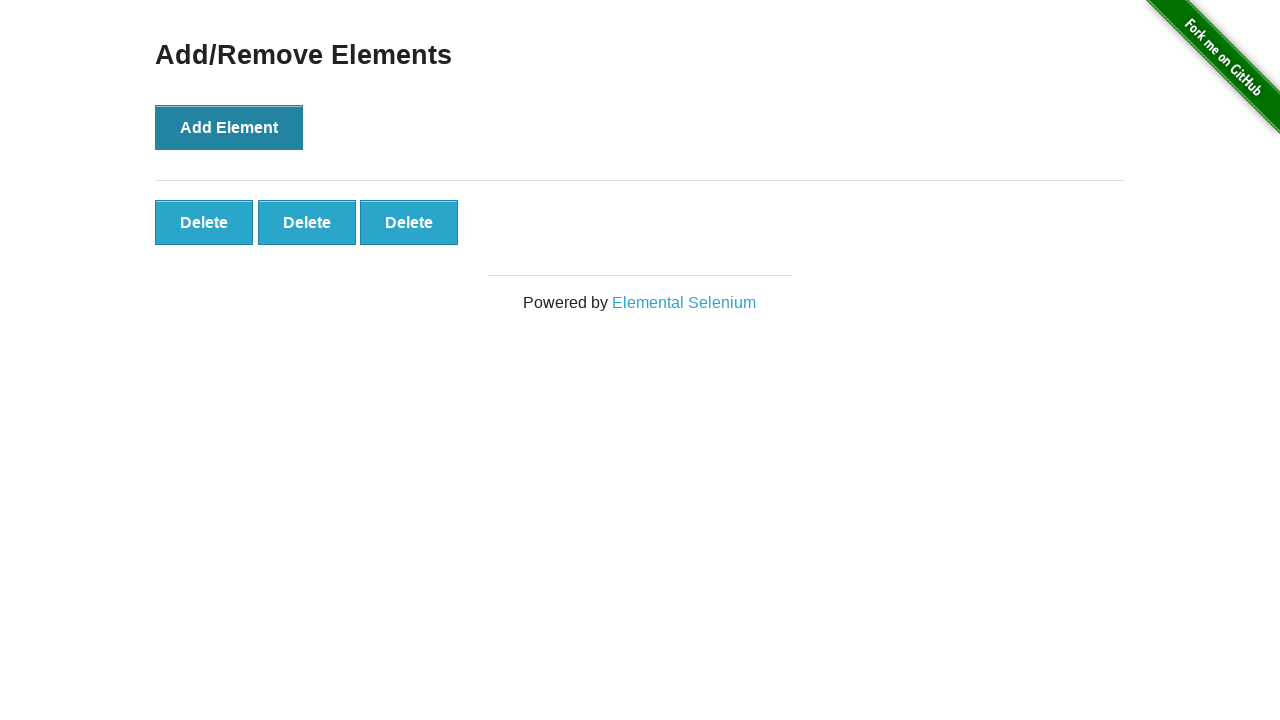

Clicked Add Element button (iteration 4 of 10) at (229, 127) on xpath=//*[@id='content']/div/button
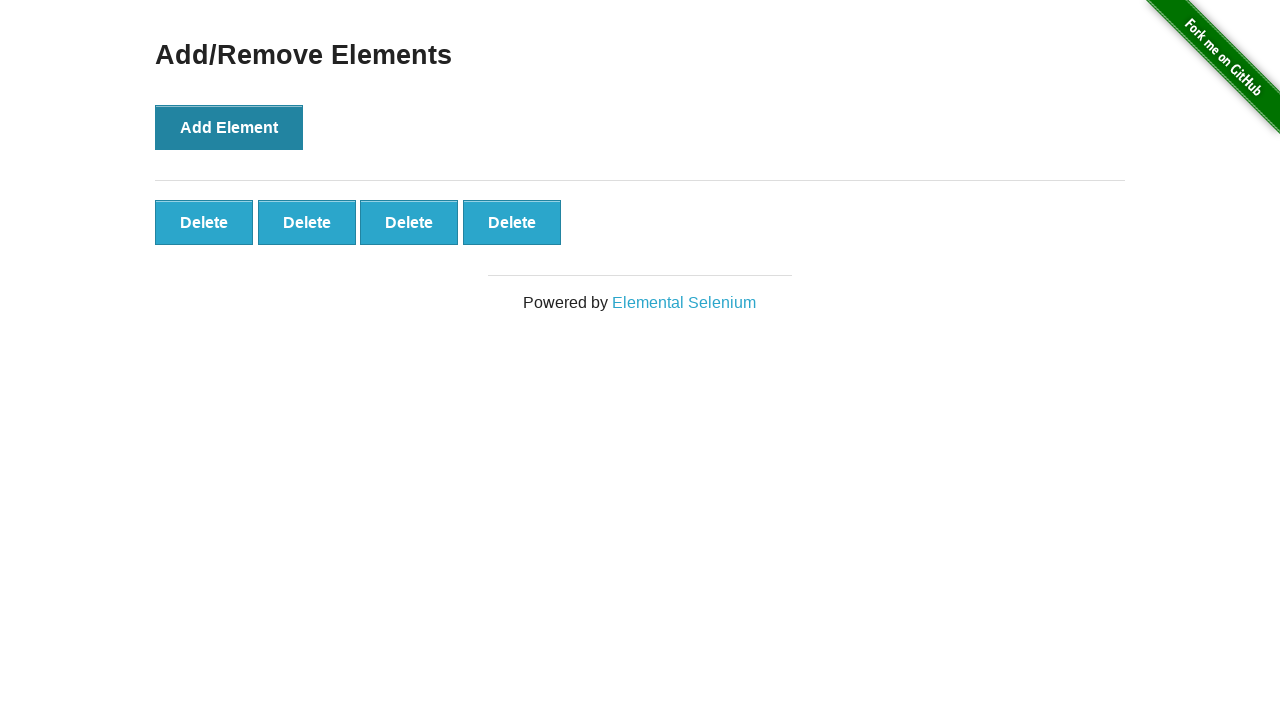

Clicked Add Element button (iteration 5 of 10) at (229, 127) on xpath=//*[@id='content']/div/button
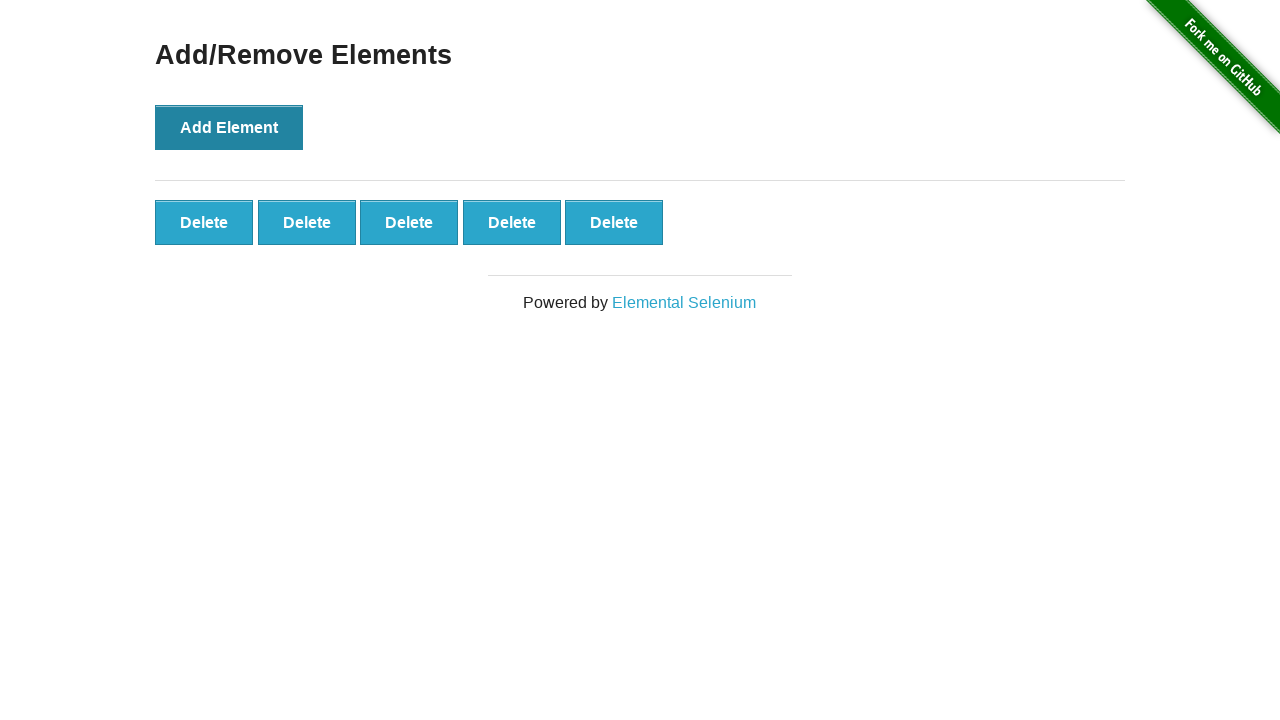

Clicked Add Element button (iteration 6 of 10) at (229, 127) on xpath=//*[@id='content']/div/button
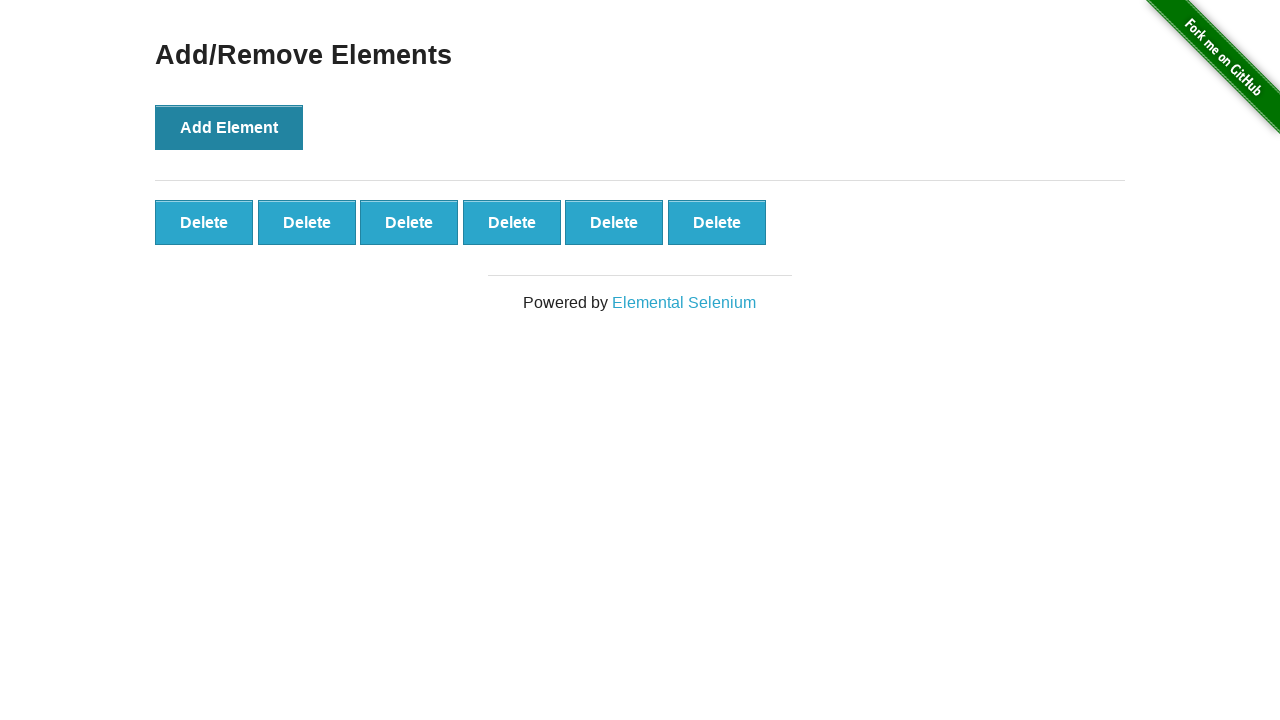

Clicked Add Element button (iteration 7 of 10) at (229, 127) on xpath=//*[@id='content']/div/button
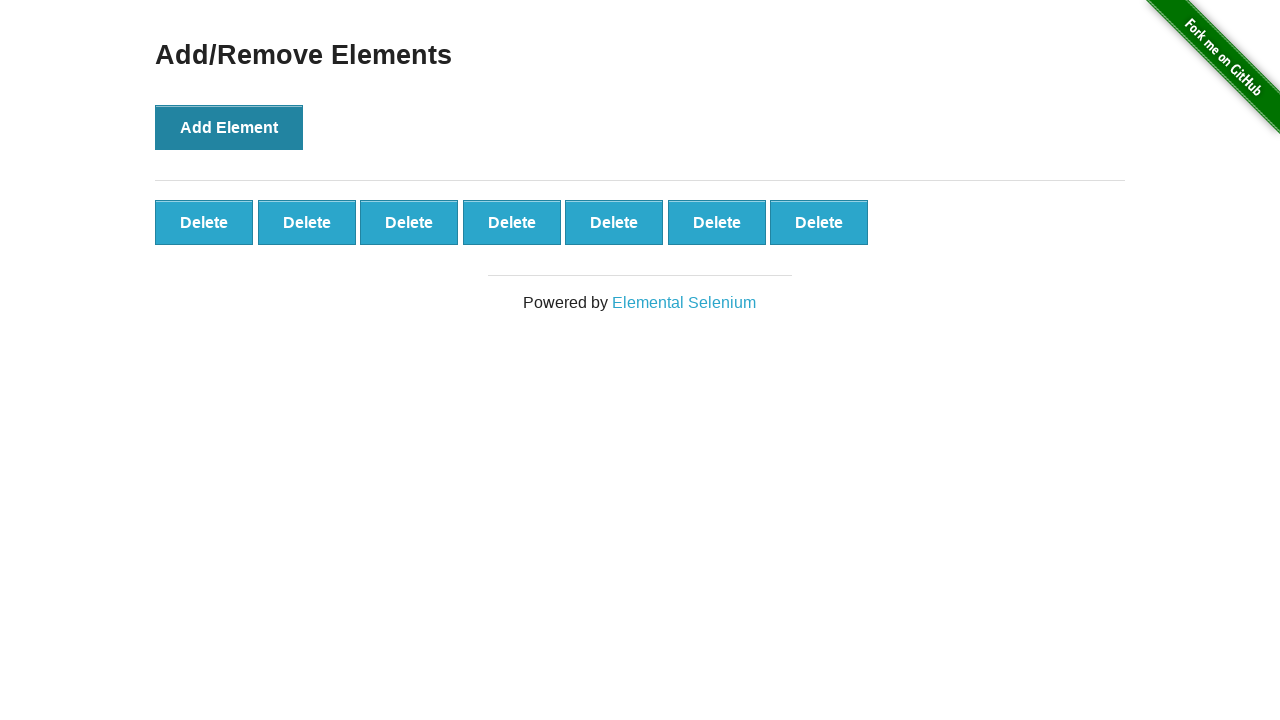

Clicked Add Element button (iteration 8 of 10) at (229, 127) on xpath=//*[@id='content']/div/button
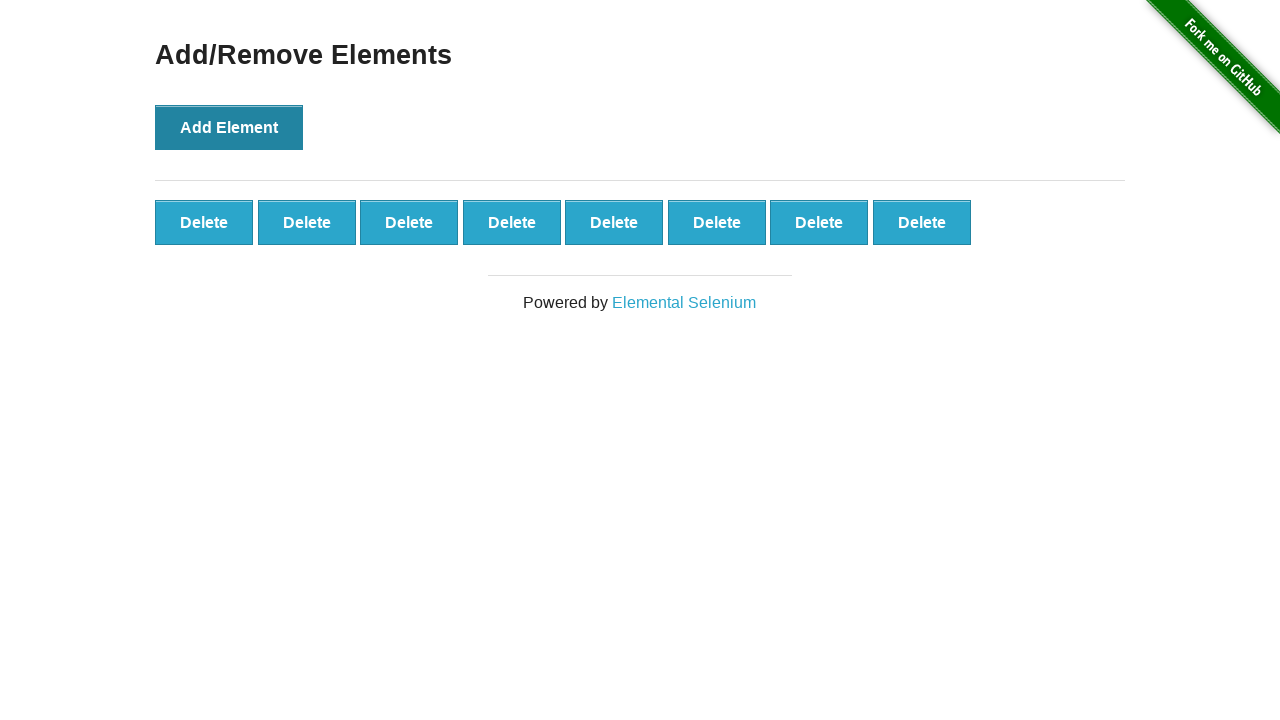

Clicked Add Element button (iteration 9 of 10) at (229, 127) on xpath=//*[@id='content']/div/button
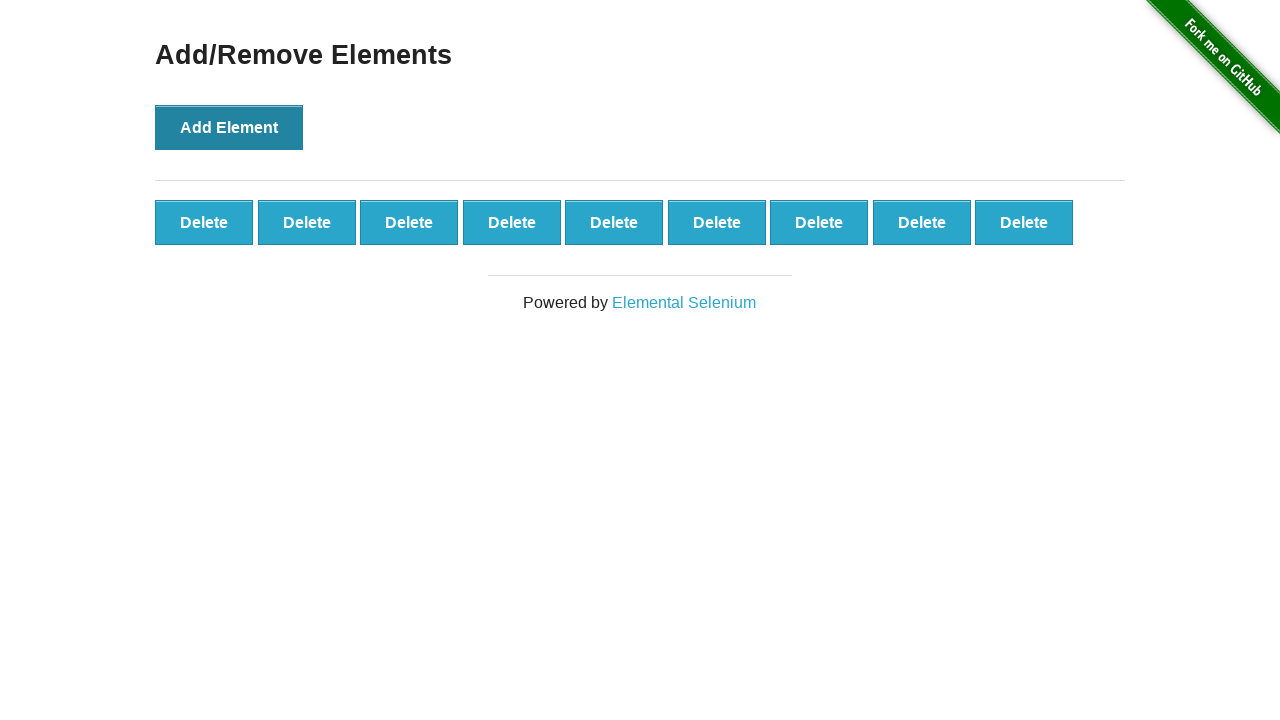

Clicked Add Element button (iteration 10 of 10) at (229, 127) on xpath=//*[@id='content']/div/button
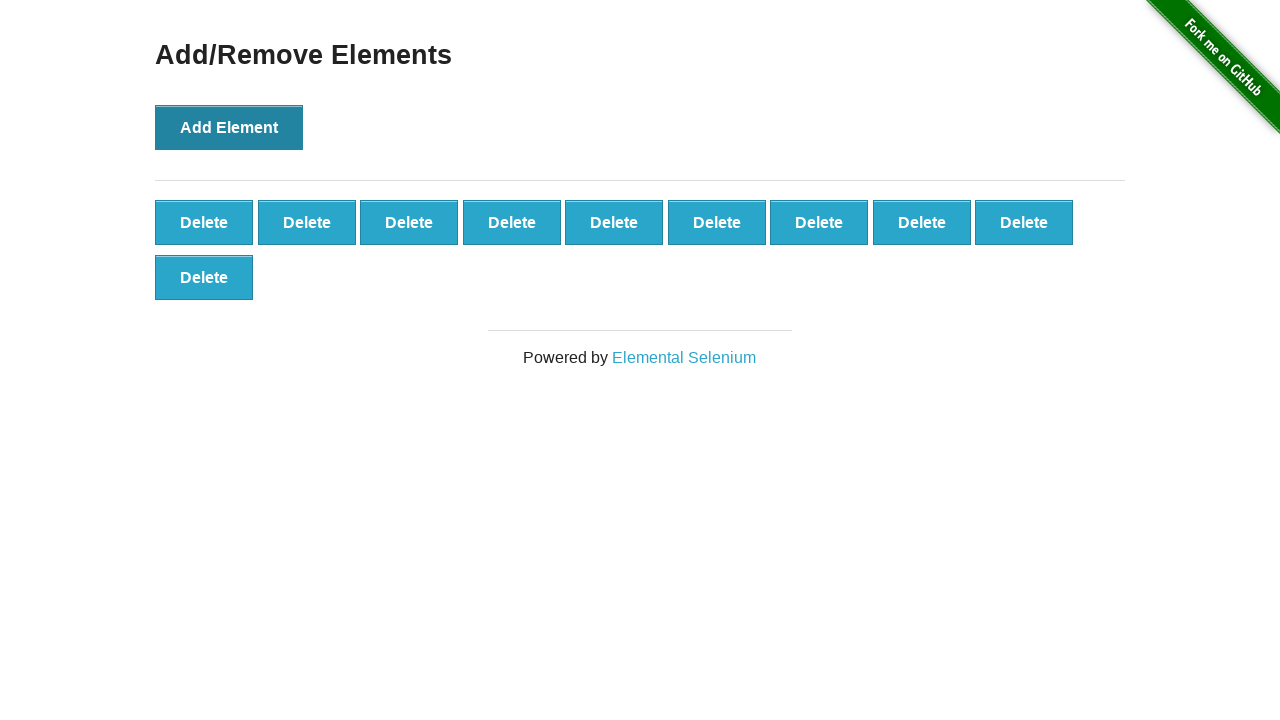

Verified 9th delete button is present
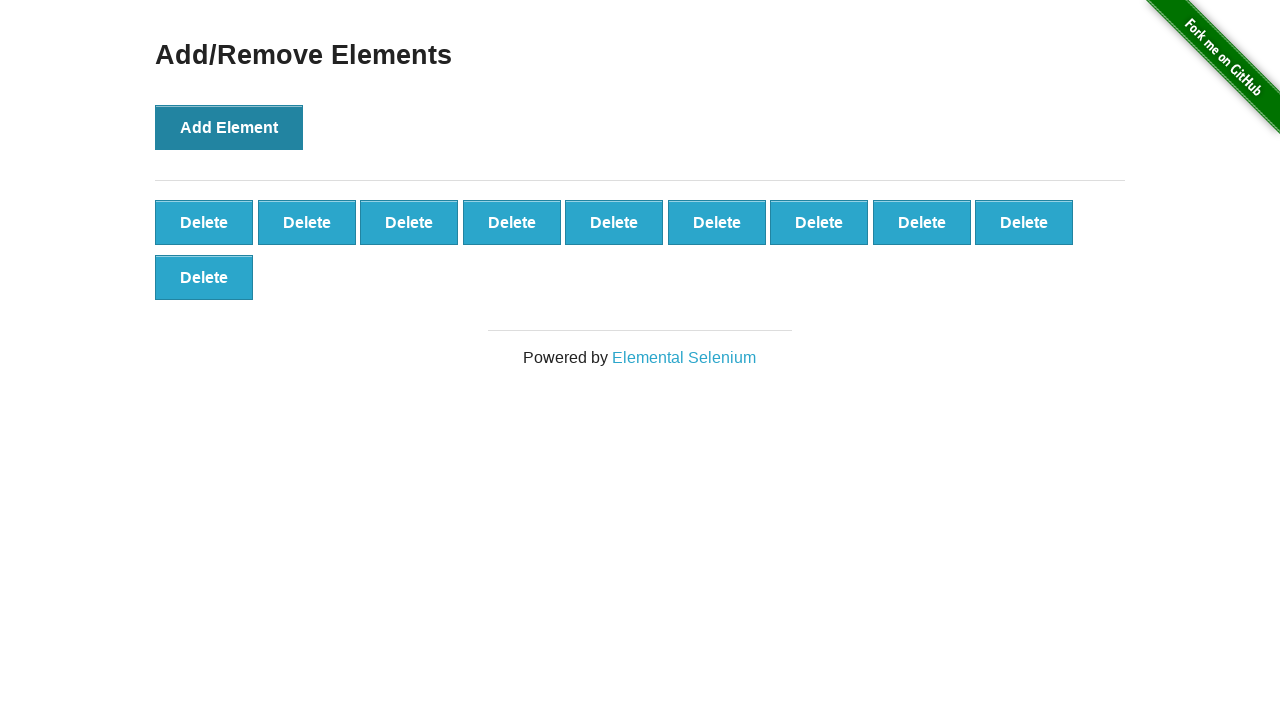

Verified 1st delete button is present
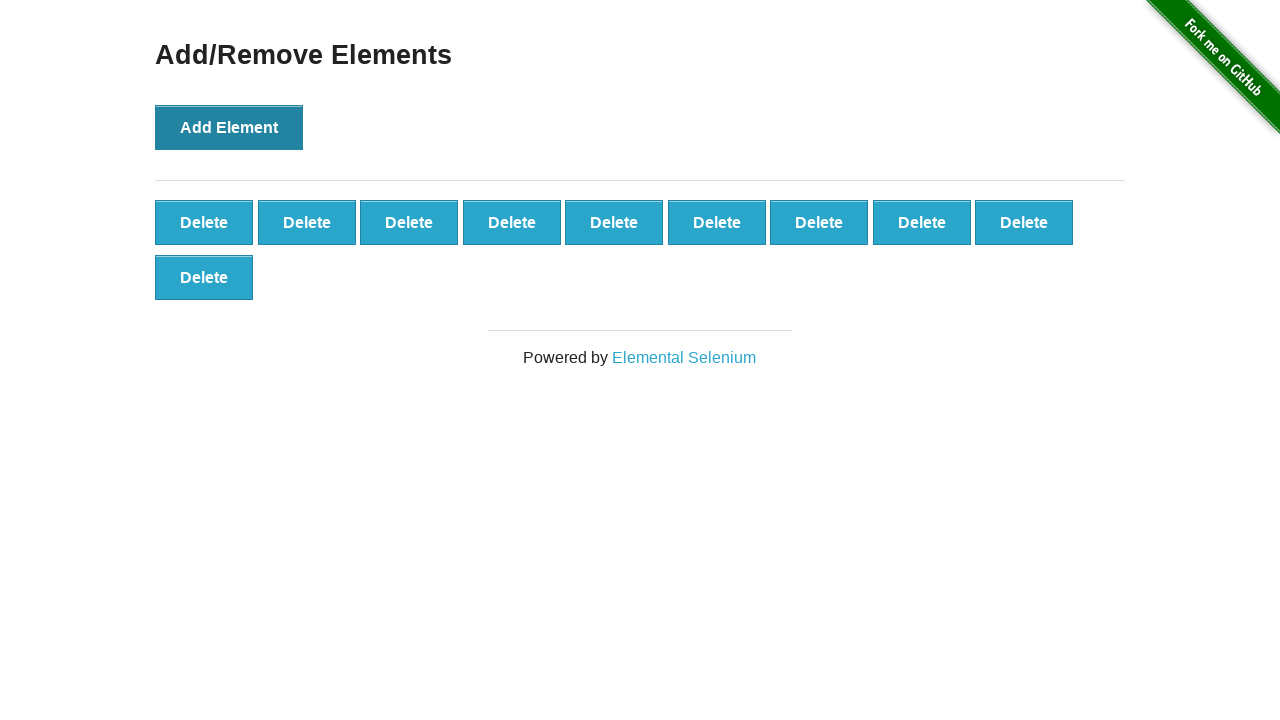

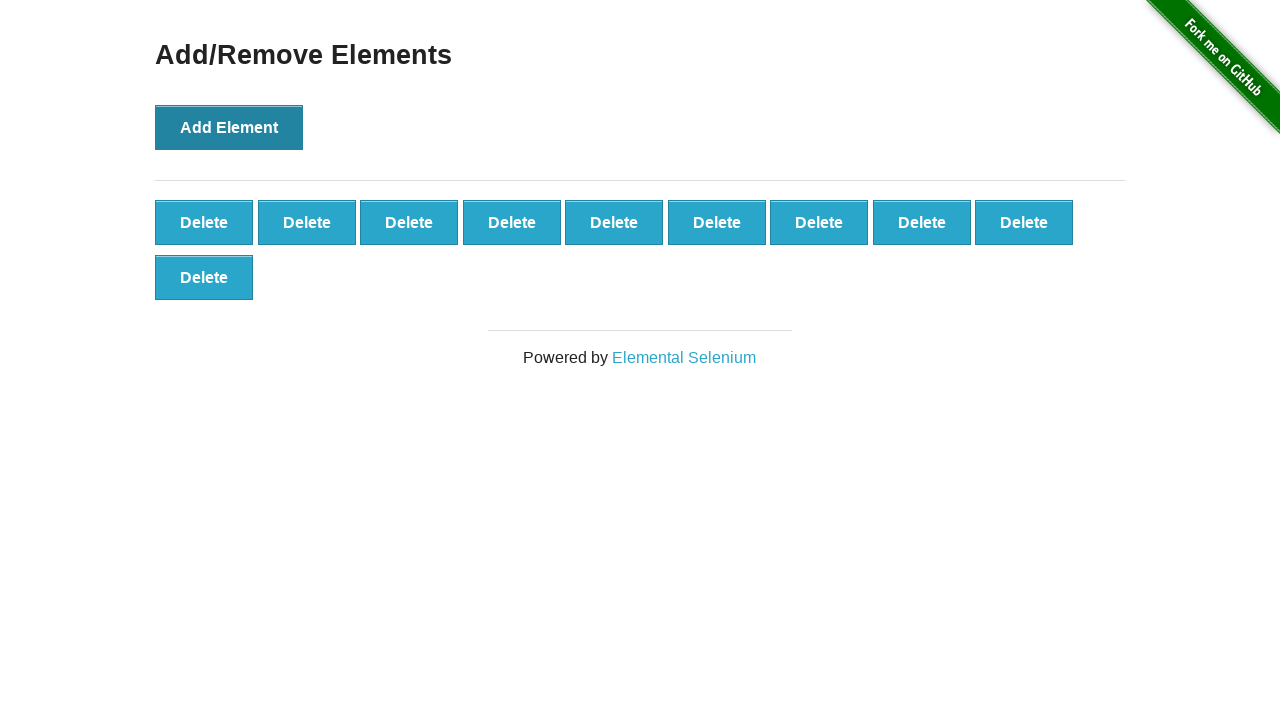